Tests dynamic checkbox removal and addition by clicking a toggle button, verifying the checkbox disappears with "It's gone!" message, then reappears after clicking add

Starting URL: https://loopcamp.vercel.app/dynamic-controls.html

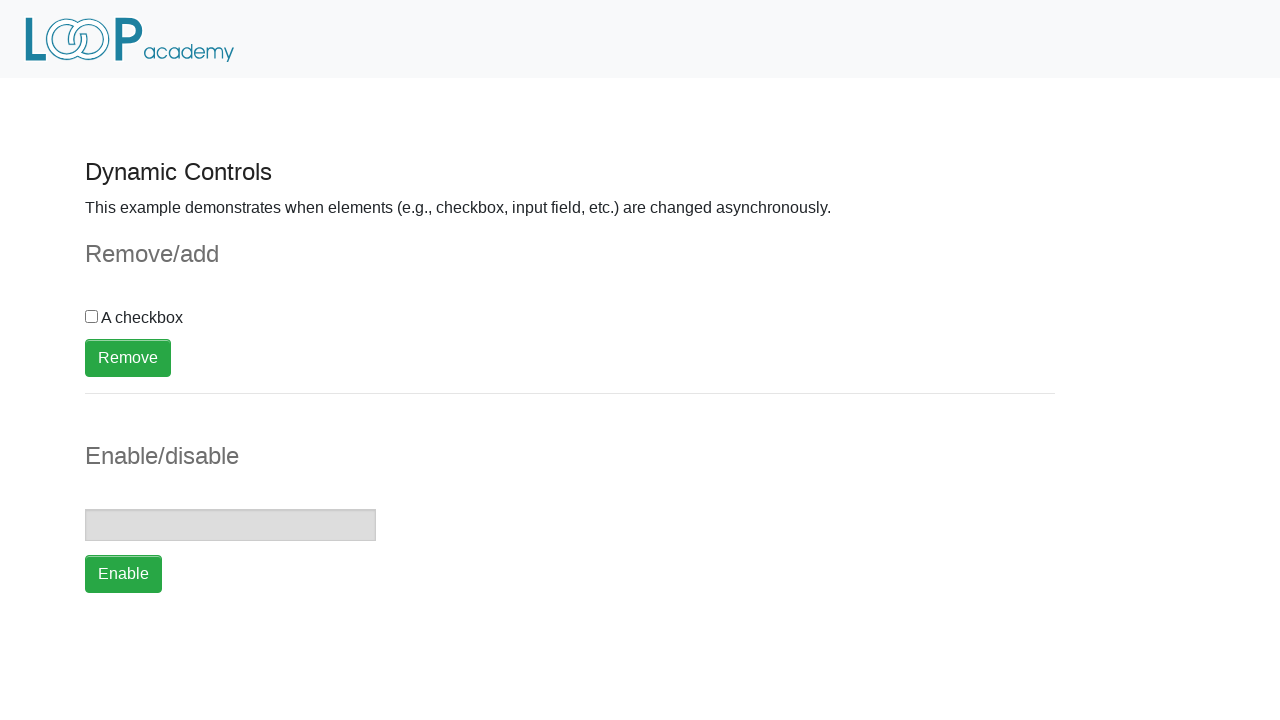

Navigated to dynamic controls test page
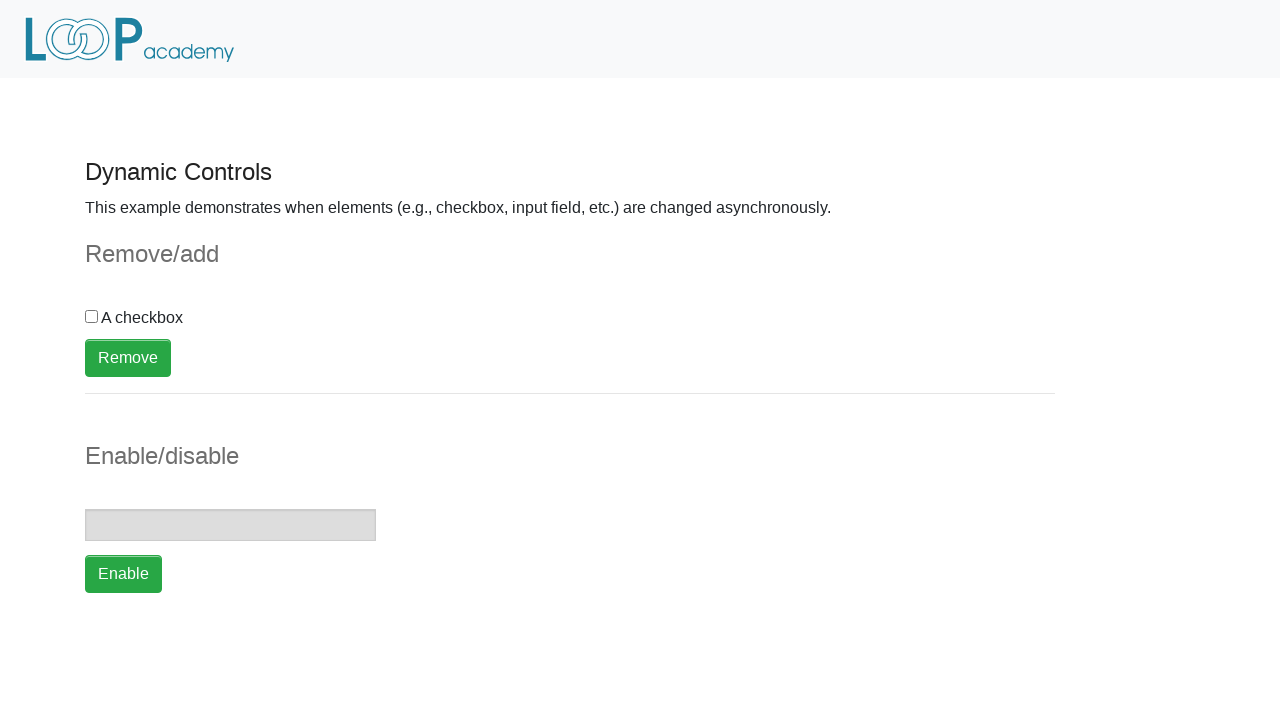

Clicked checkbox to select it at (92, 317) on input[type='checkbox']
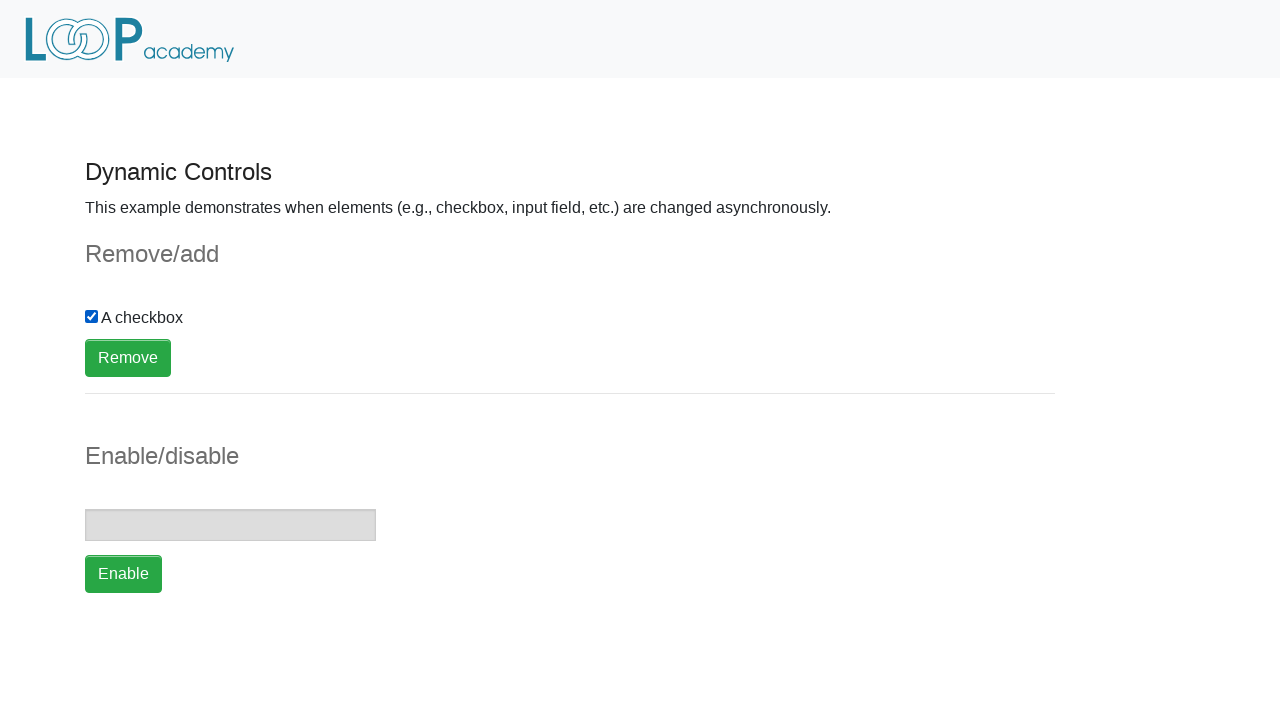

Clicked remove button to remove checkbox at (128, 358) on button[onclick='swapCheckbox()']
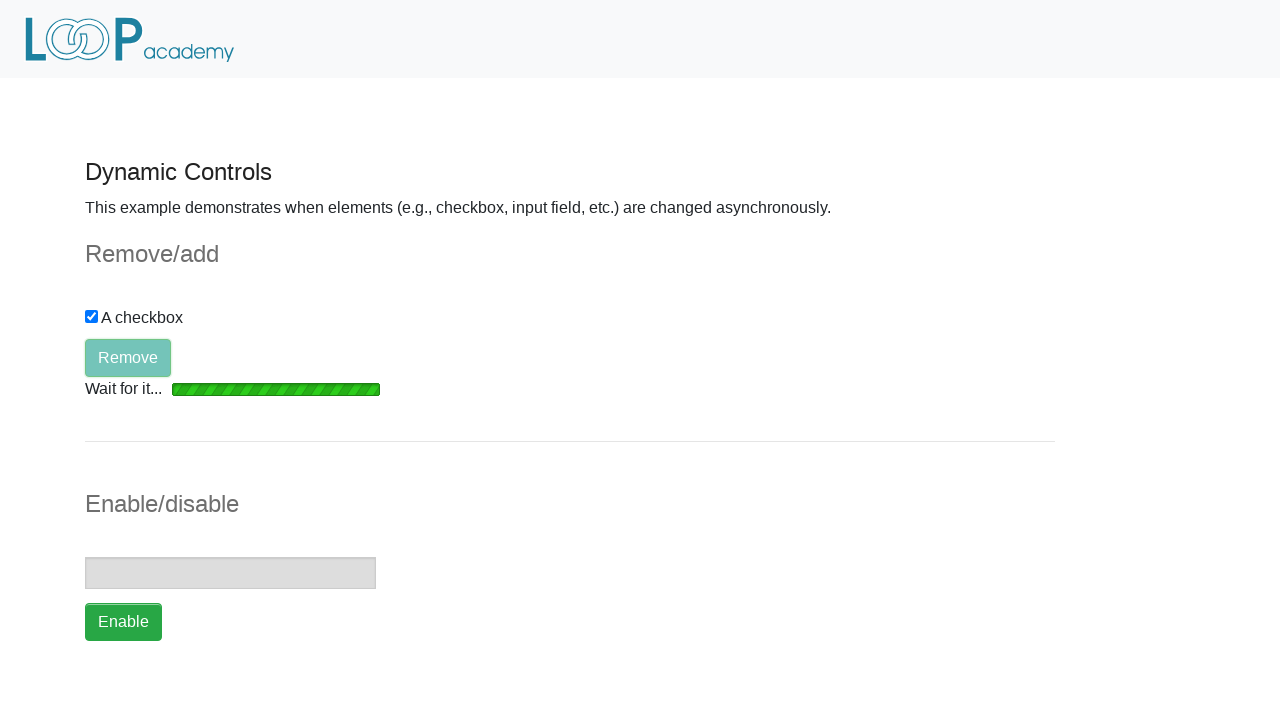

Verified 'It's gone!' message appeared after checkbox removal
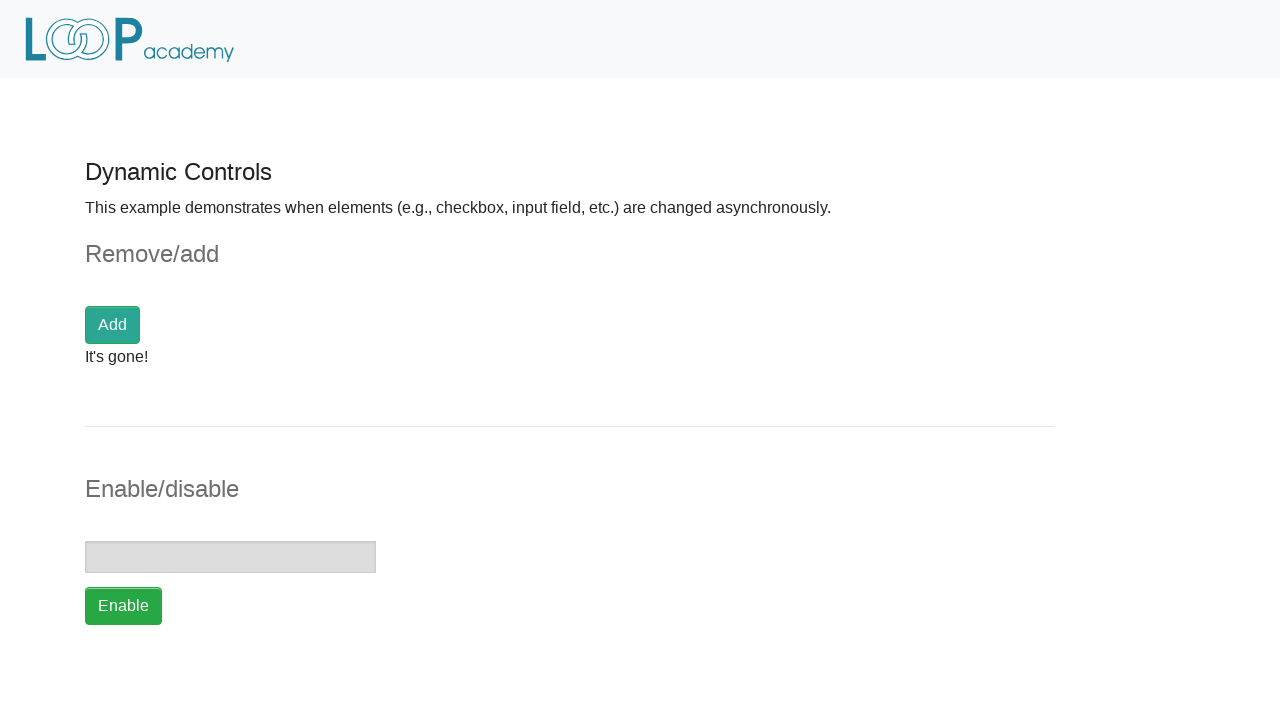

Clicked add button to restore checkbox at (112, 325) on button[onclick='swapCheckbox()']
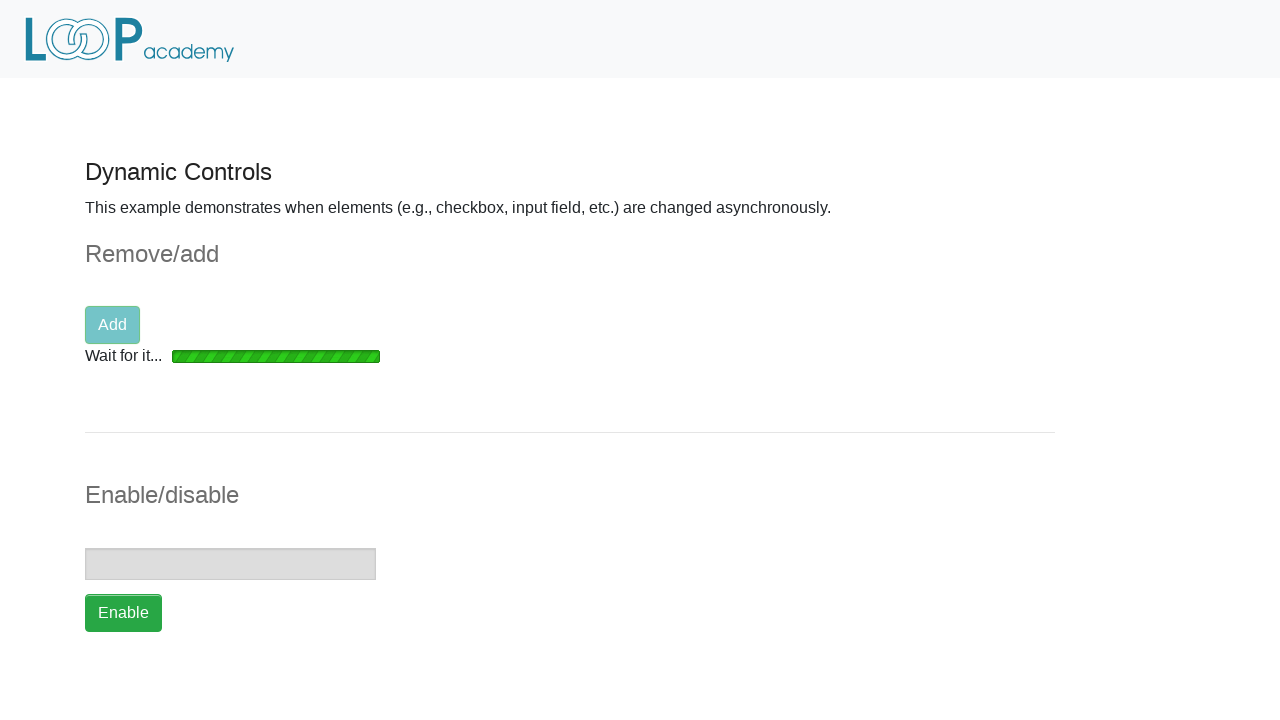

Verified checkbox reappeared and is visible
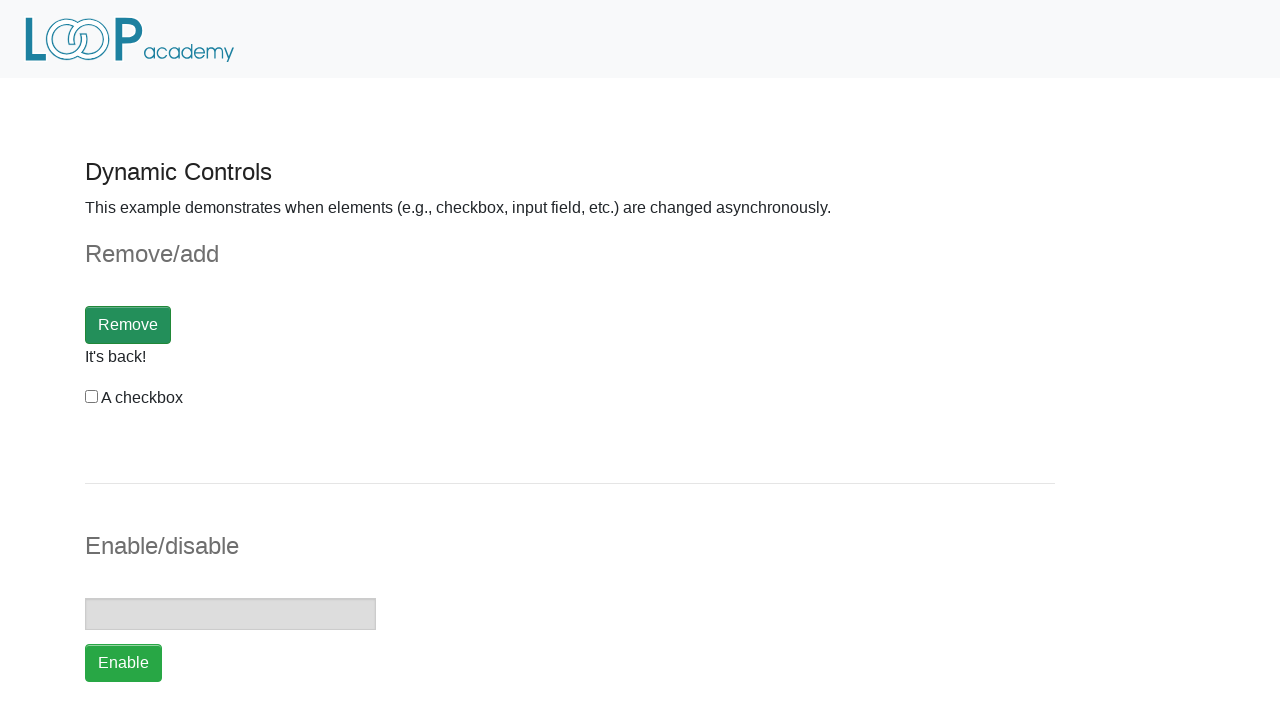

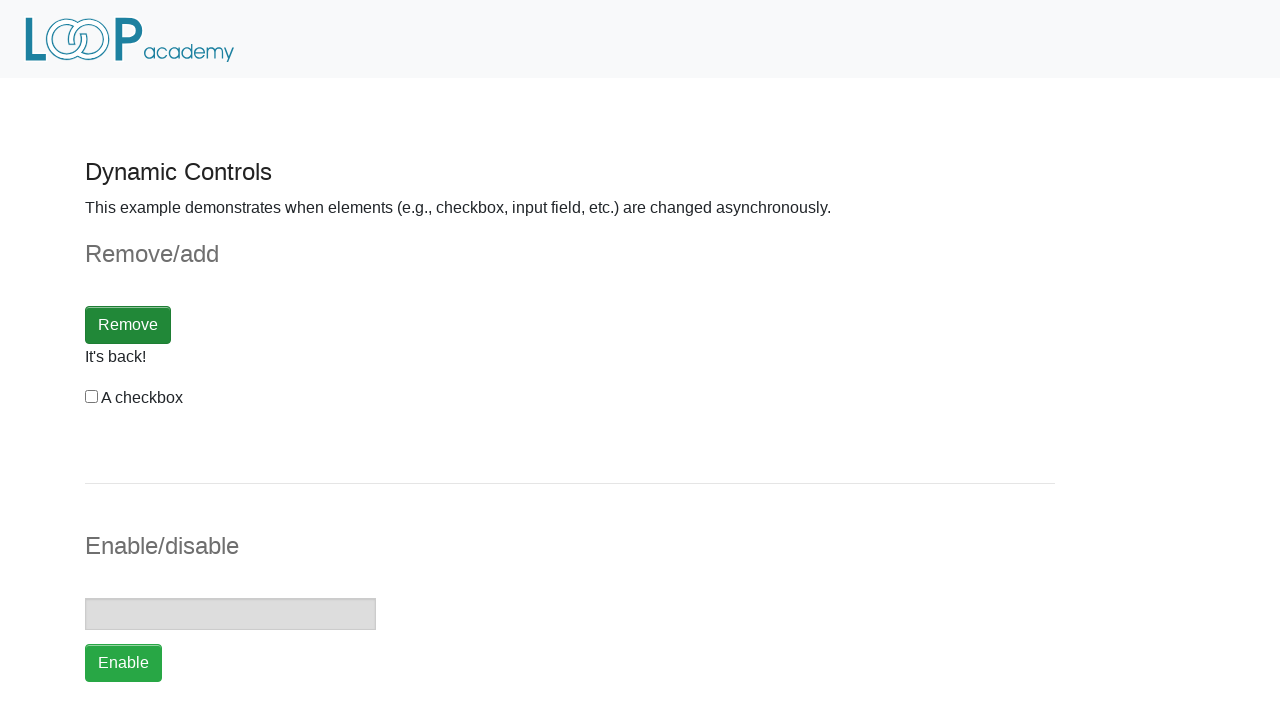